Tests nested iframe navigation by clicking on the nested frames link, switching into nested frames (frame-top, then frame-middle), and verifying the content inside the middle frame is accessible.

Starting URL: https://the-internet.herokuapp.com/

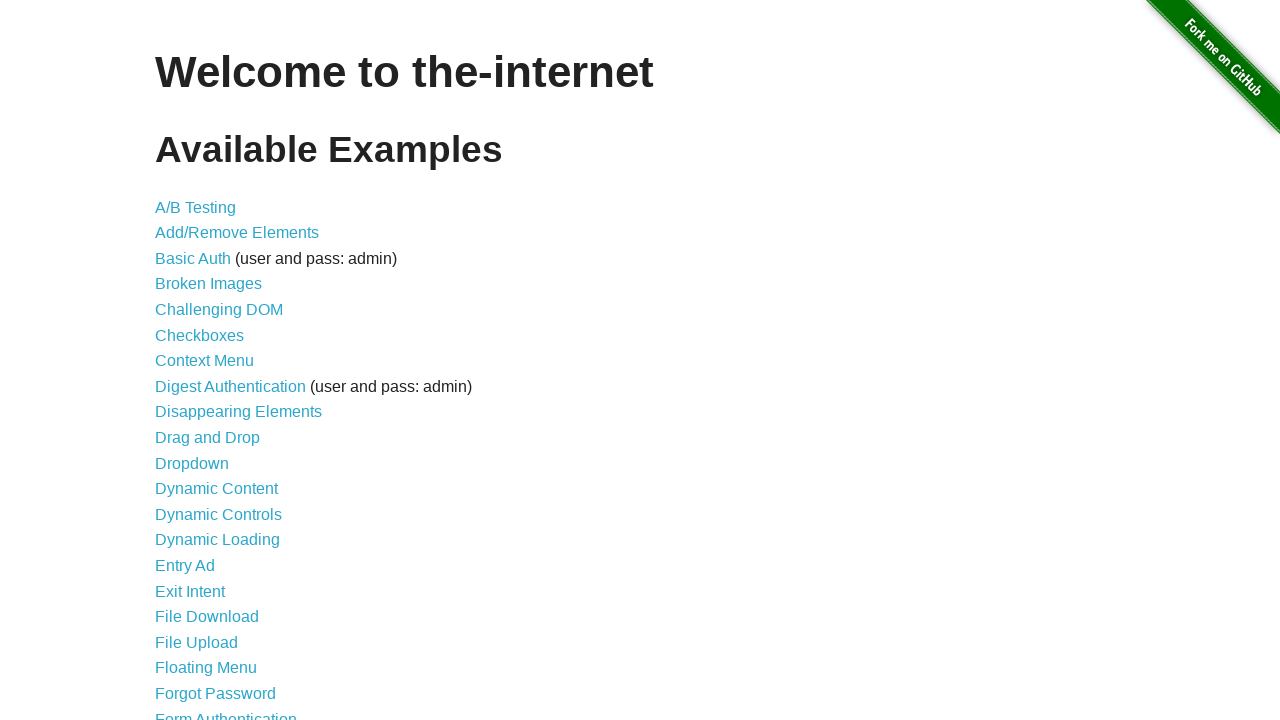

Clicked on nested frames link at (210, 395) on a[href*='nested']
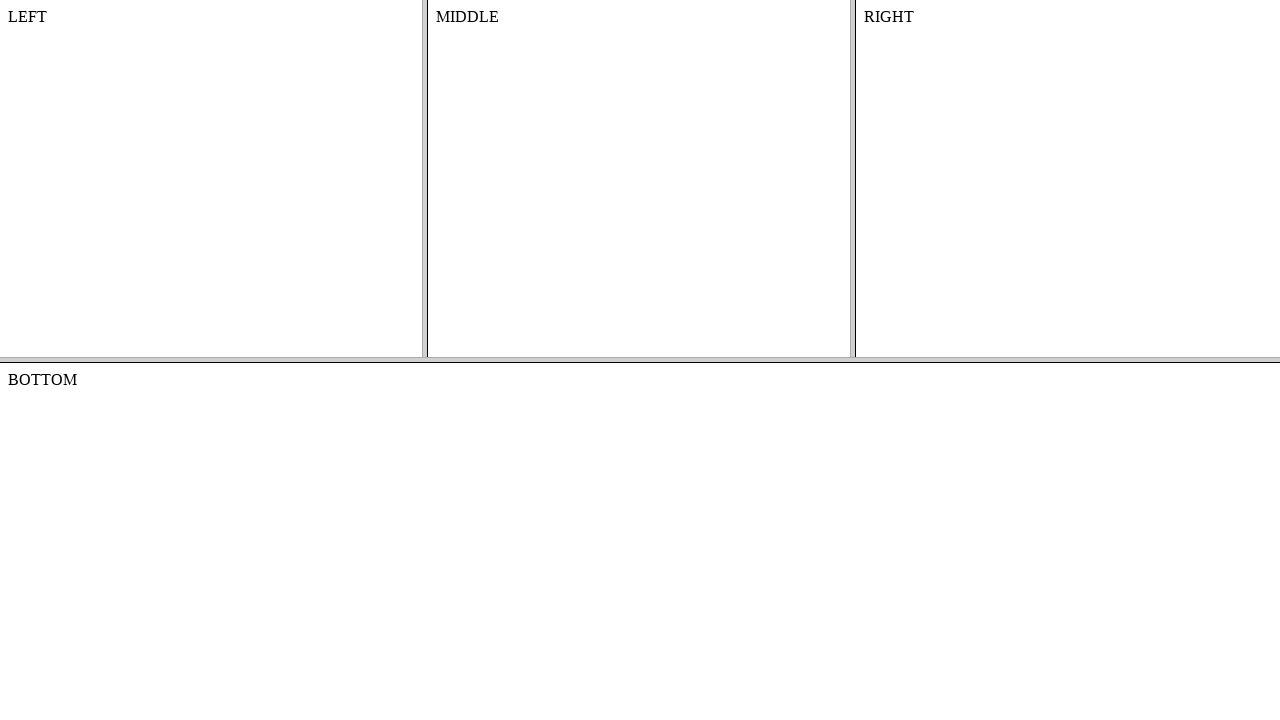

Page with frames loaded (domcontentloaded)
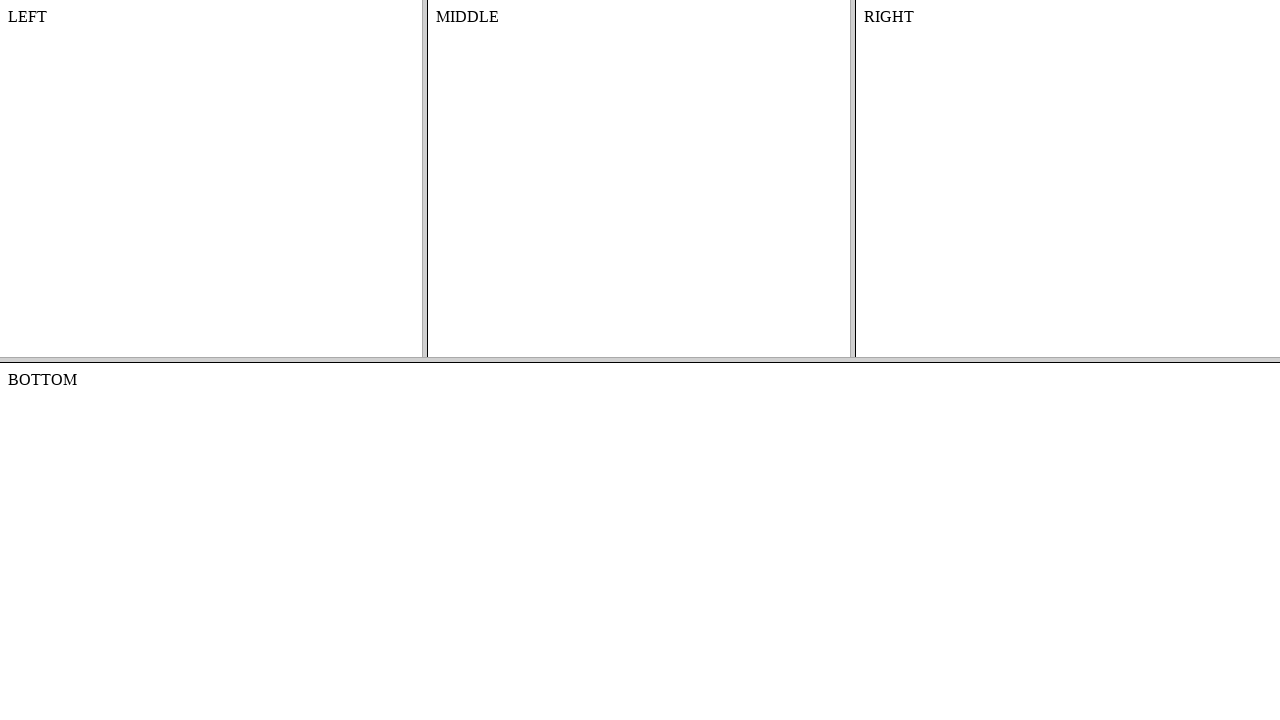

Located frame-top frame
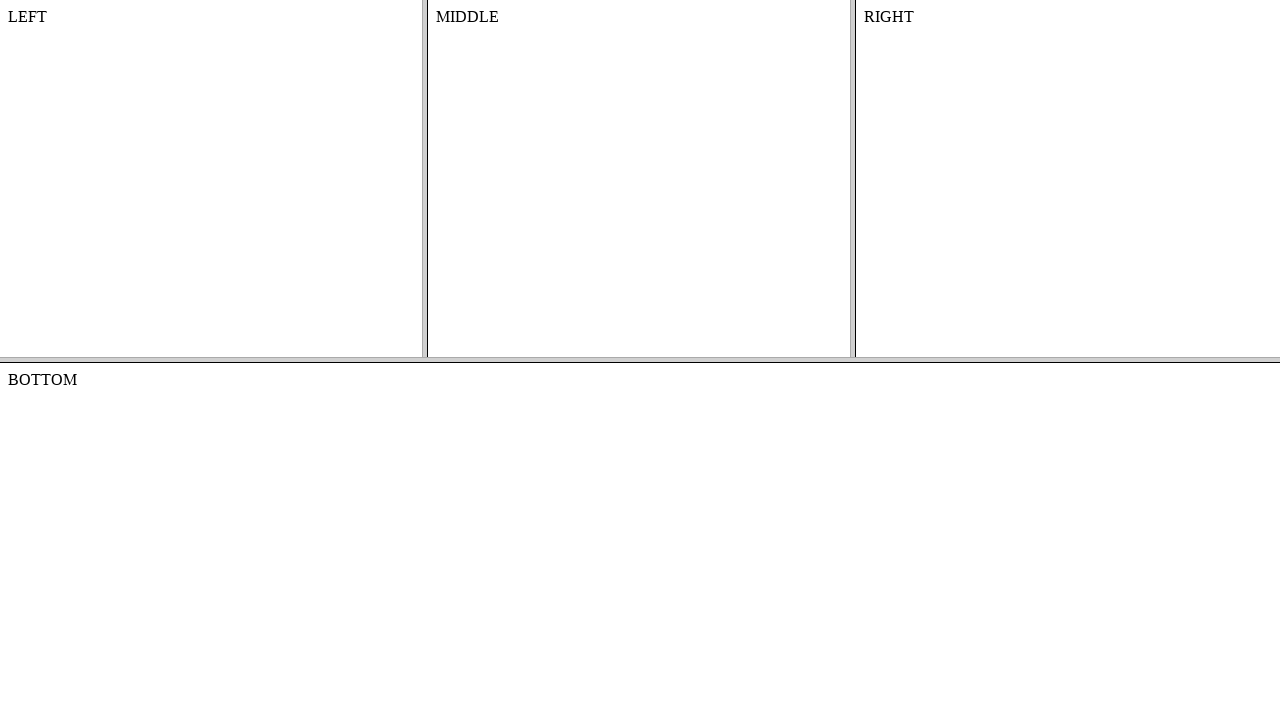

Located frame-middle nested within frame-top
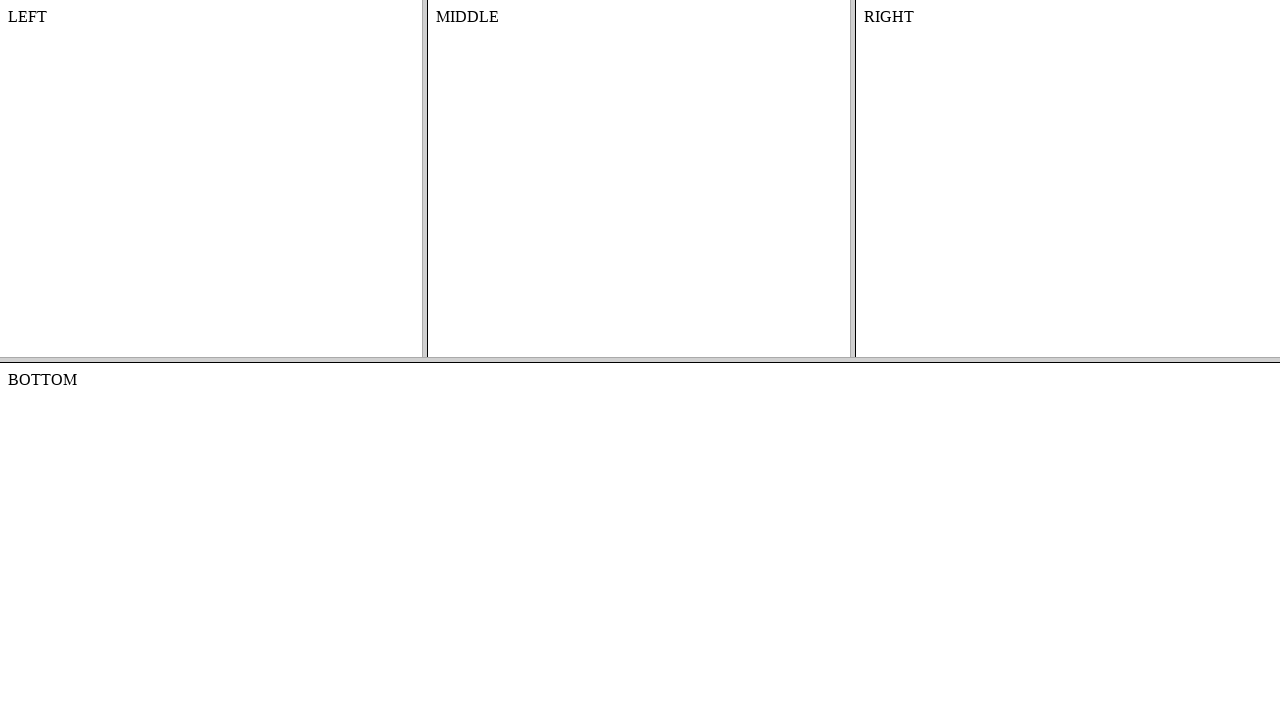

Retrieved content text from middle frame
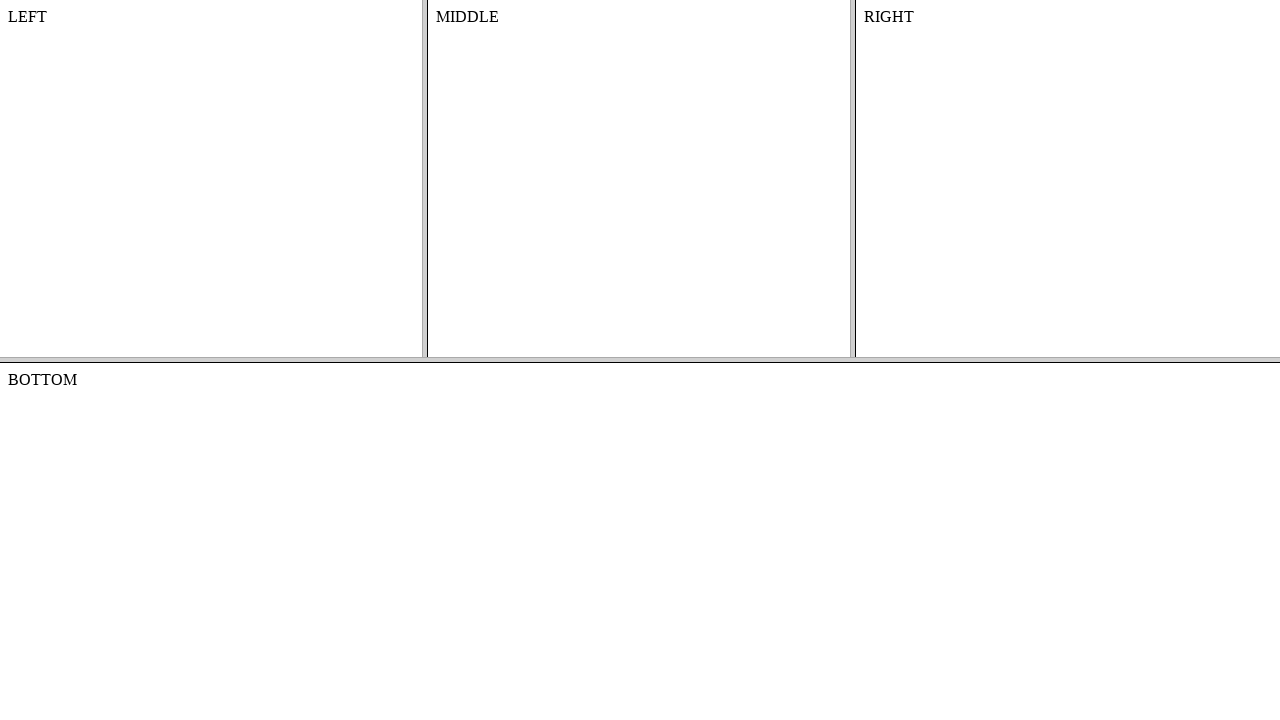

Verified that content from middle frame is accessible and not None
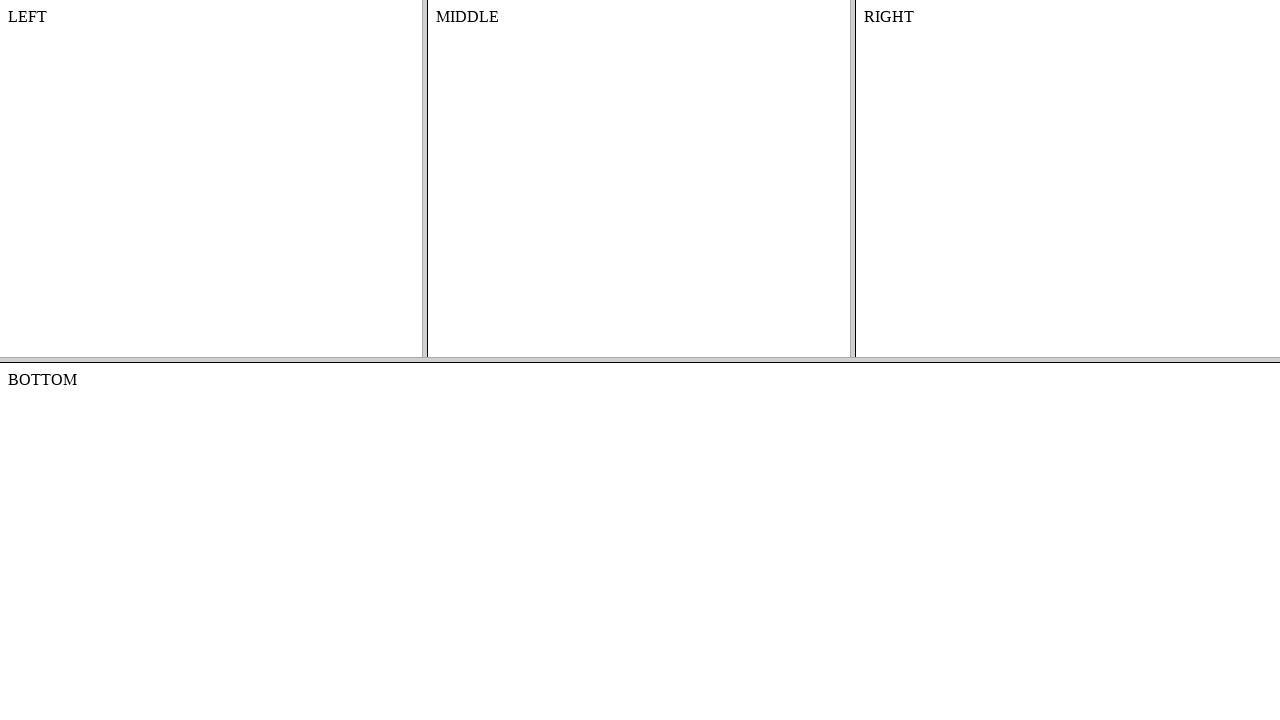

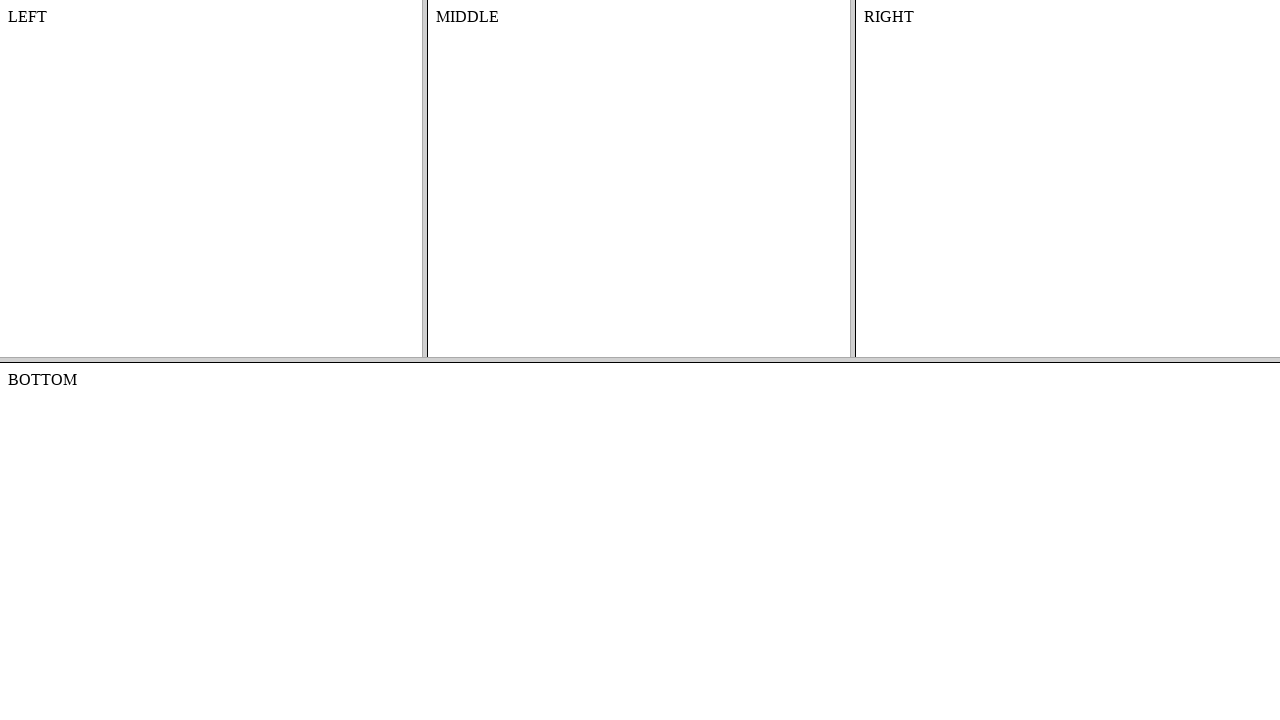